Tests window/tab handling by opening a new tab, switching to it, performing an action, then switching back to the original tab

Starting URL: https://demo.automationtesting.in/Windows.html

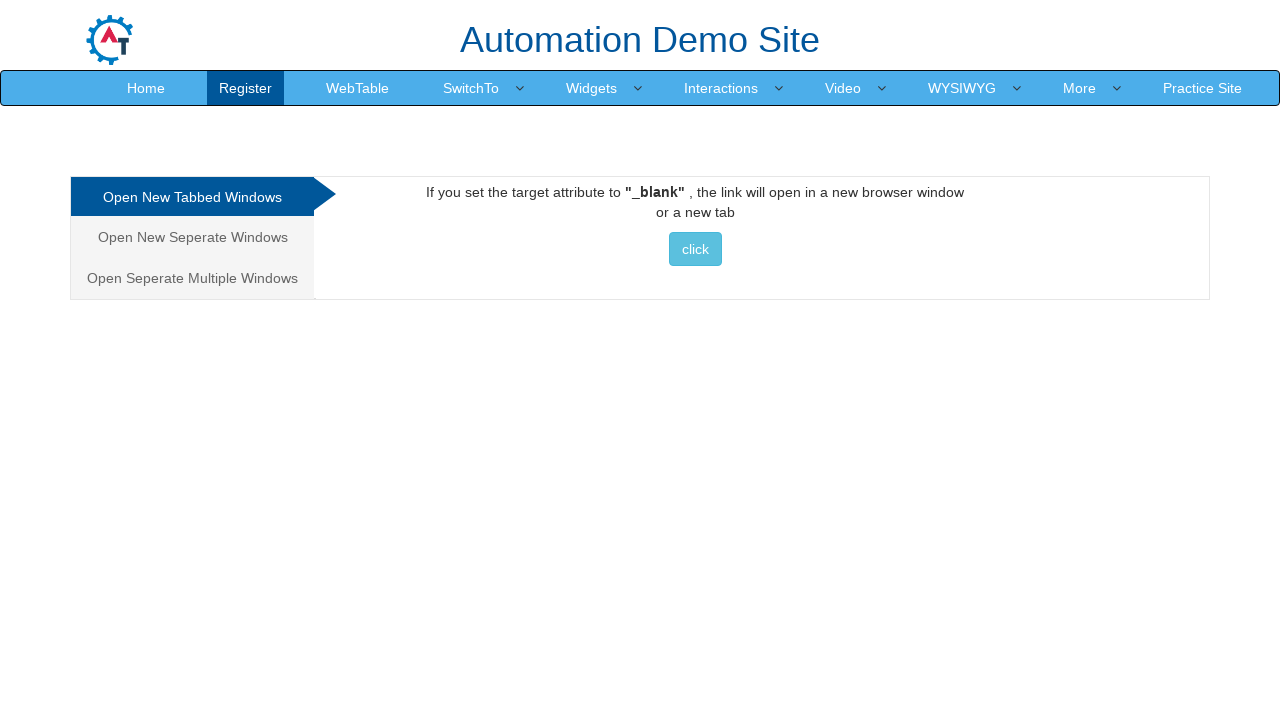

Clicked button to open new tab at (695, 249) on #Tabbed > a > button
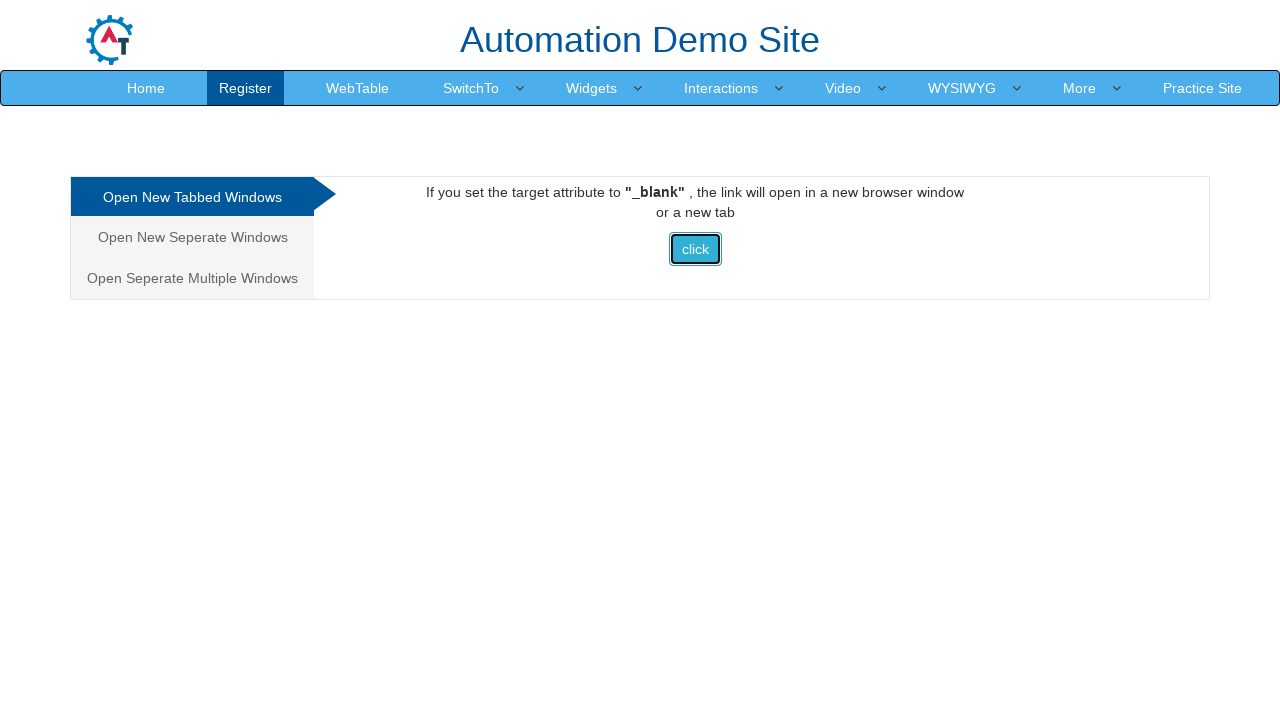

New tab opened and captured at (695, 249) on #Tabbed > a > button
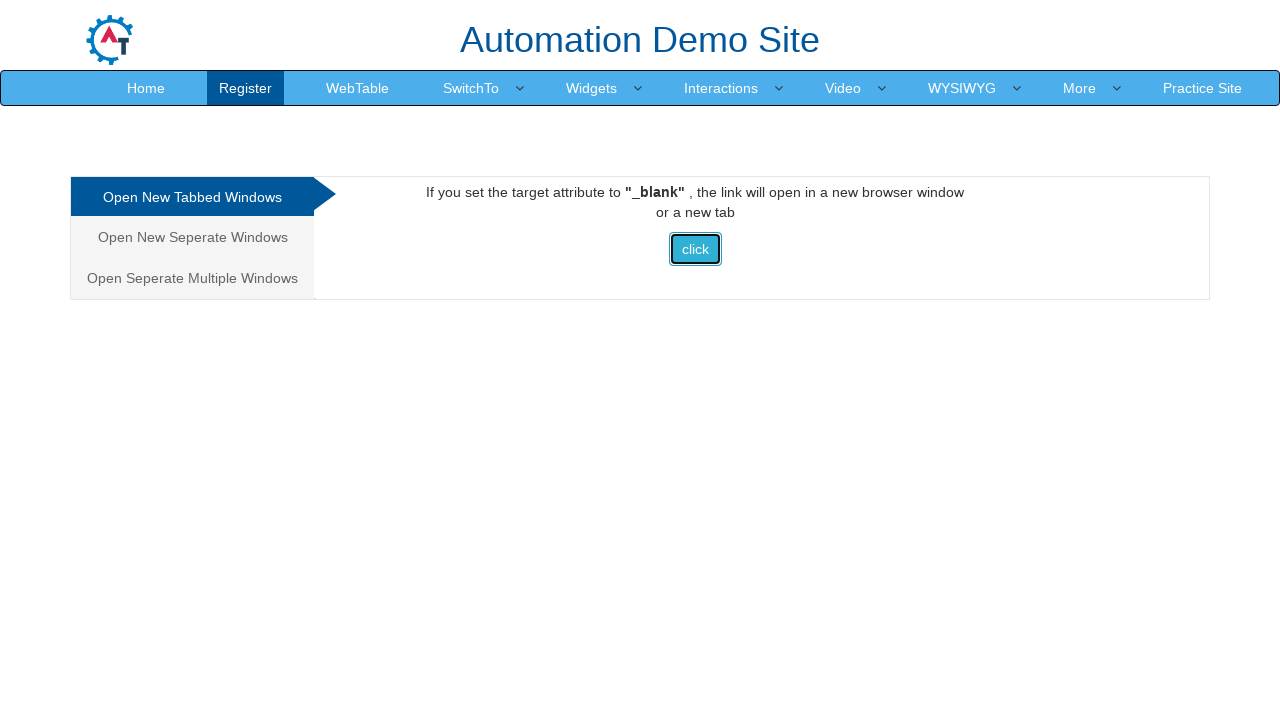

Retrieved new page object from opened tab
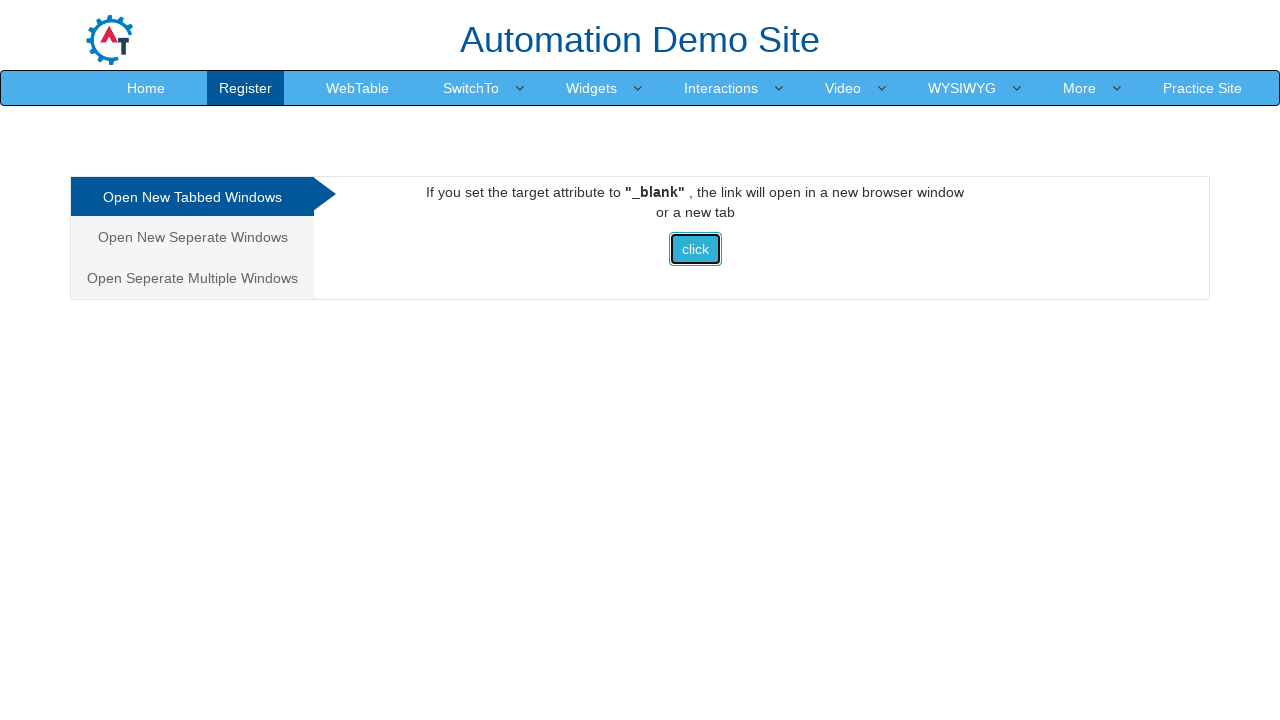

New tab page loaded completely
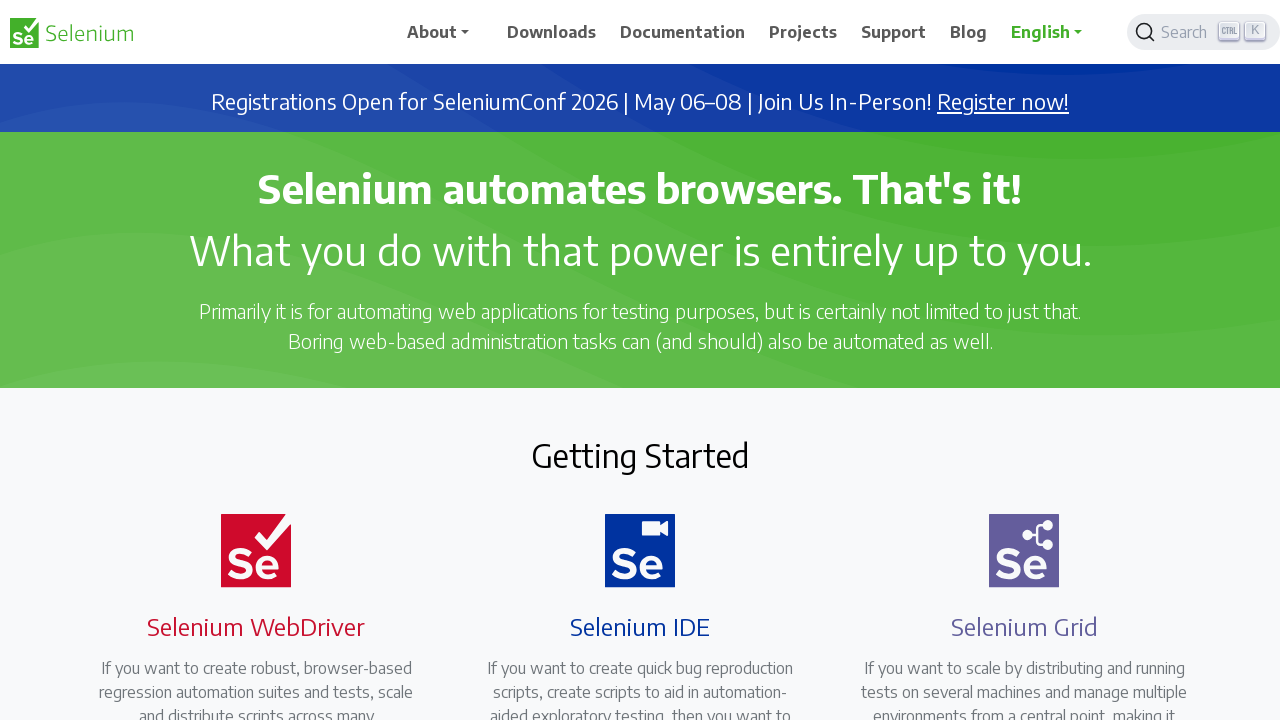

Verified new tab contains 'Selenium' in title
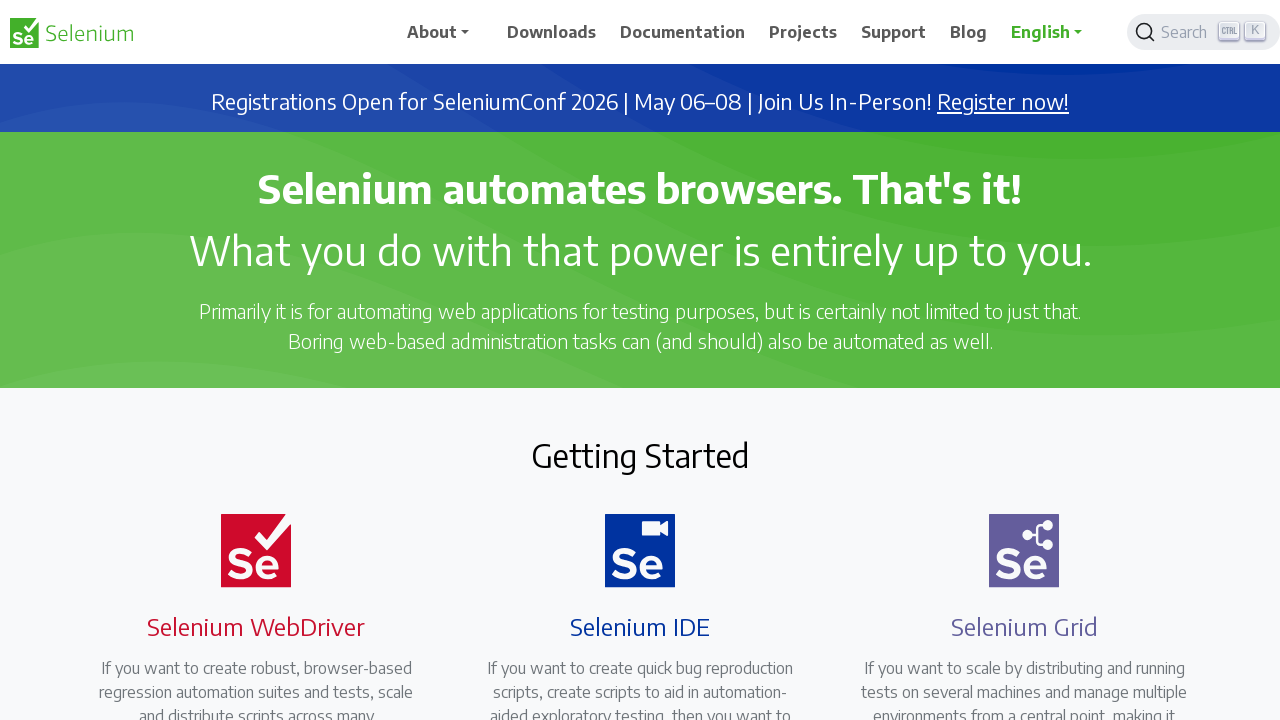

Clicked 4th menu item in the new tab at (803, 32) on #main_navbar > ul > li:nth-child(4) > a
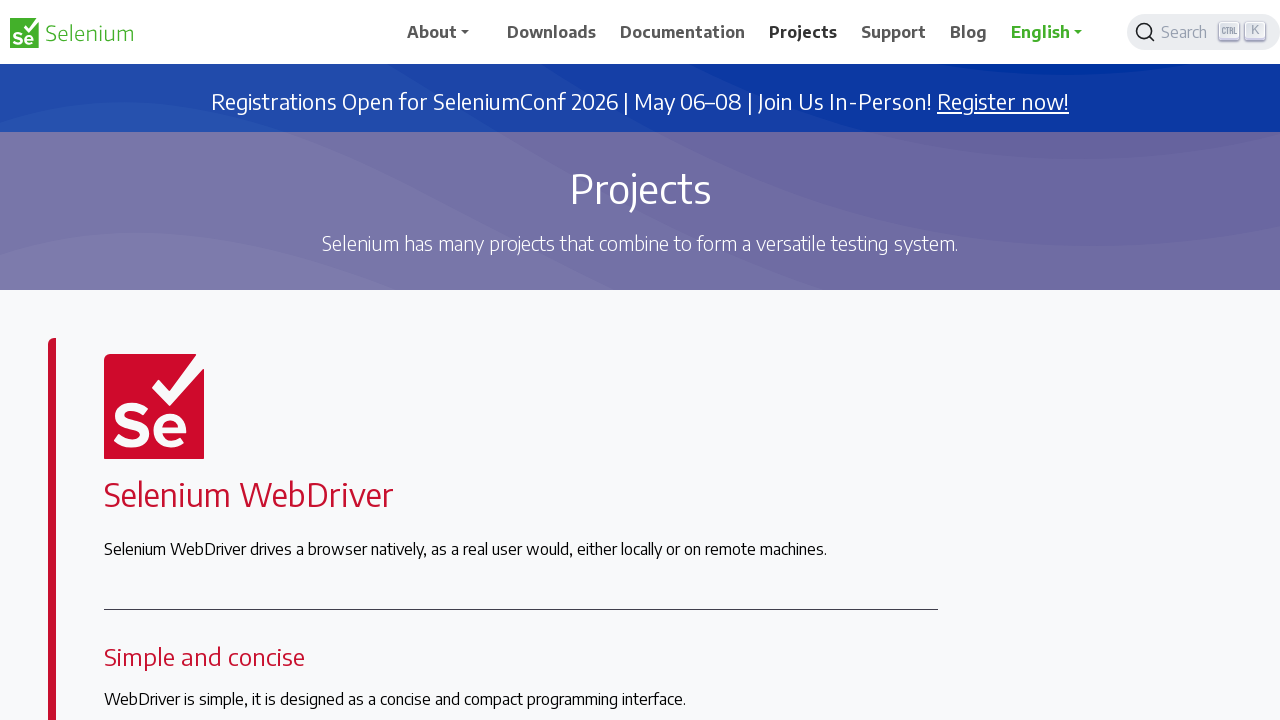

Closed the new tab
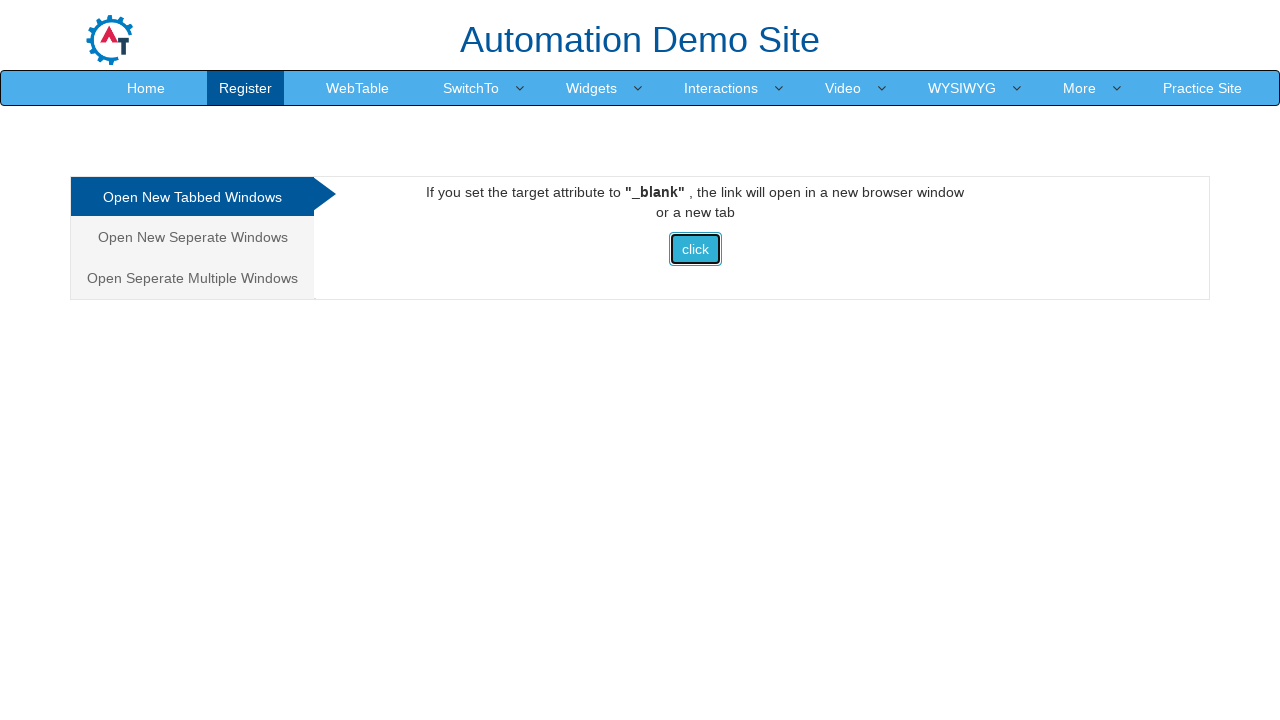

Switched back to original tab (active by default)
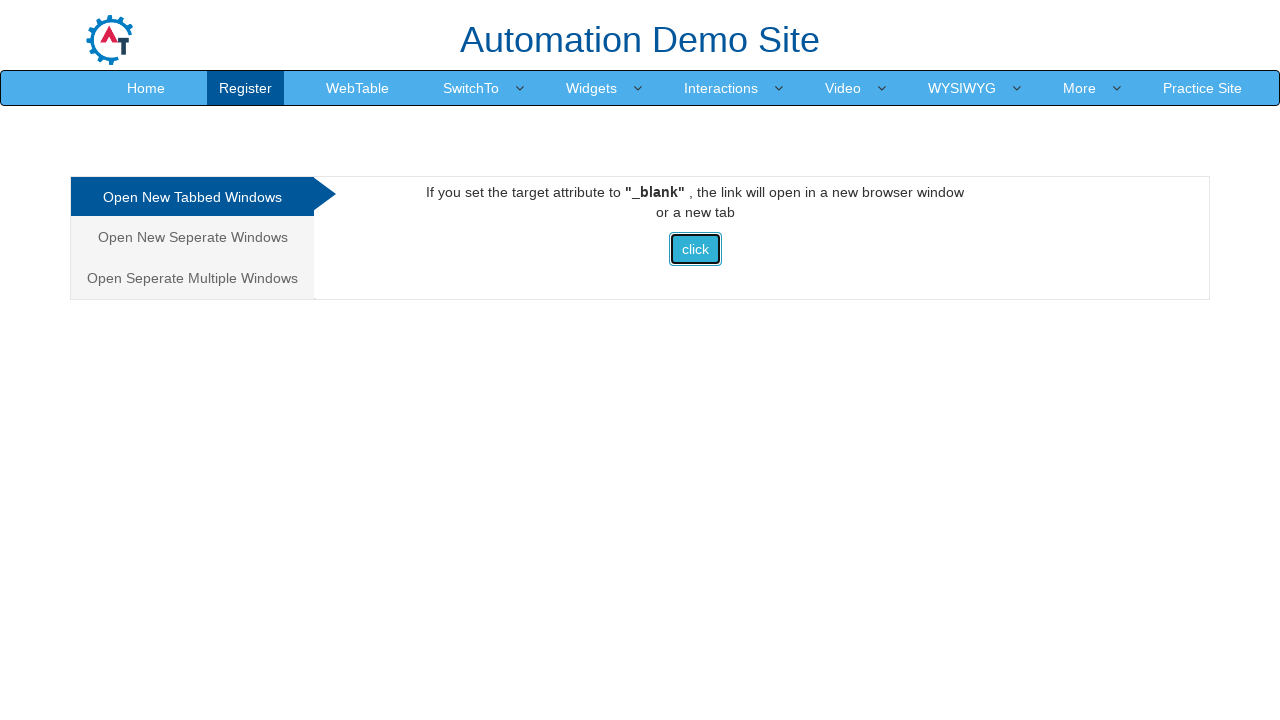

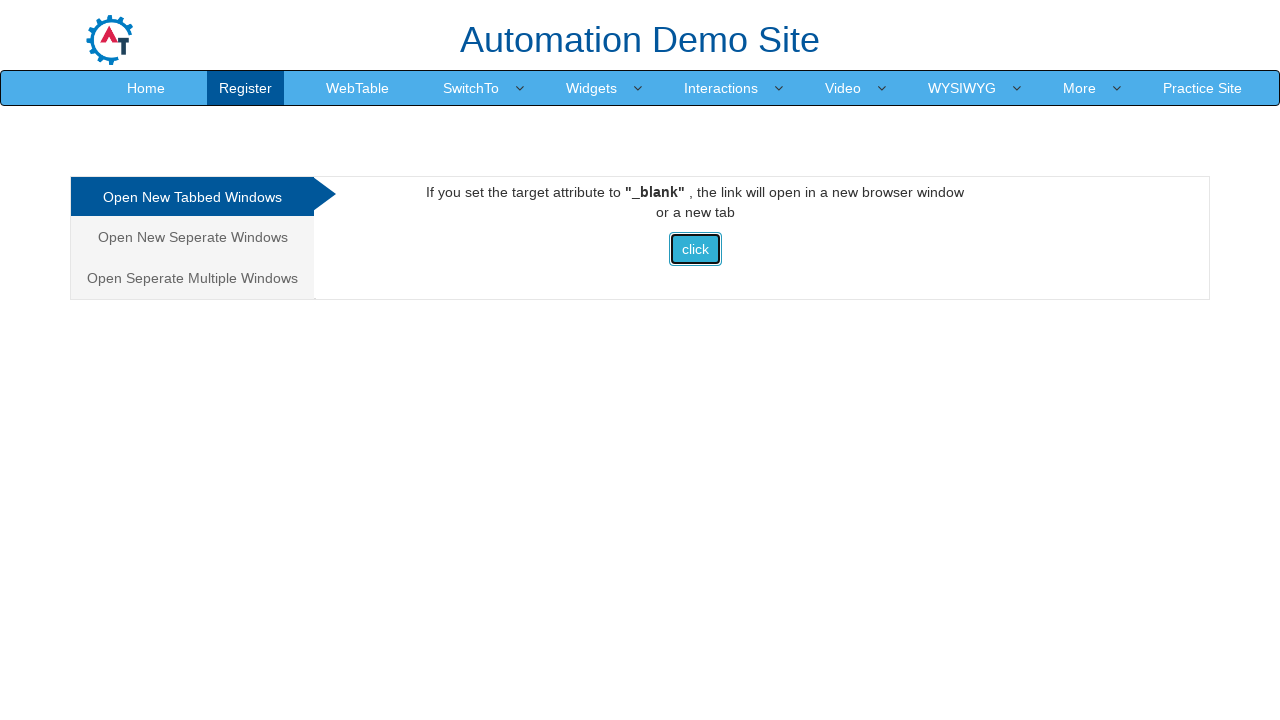